Tests opening solution tabs through the Solutions menu by hovering over the menu and clicking on different solution options, then verifying the page heading matches

Starting URL: https://resheno.me

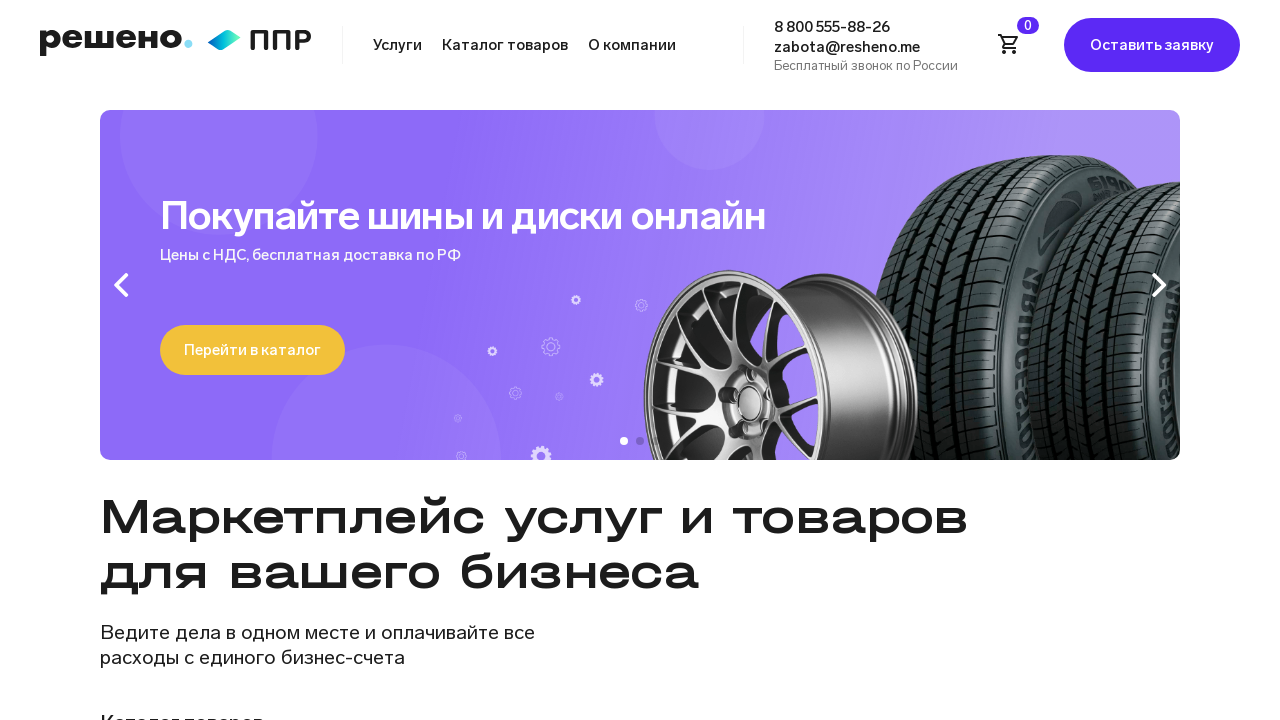

Hovered over first button in navigation menu at (398, 45) on .nav-menu-list button >> nth=0
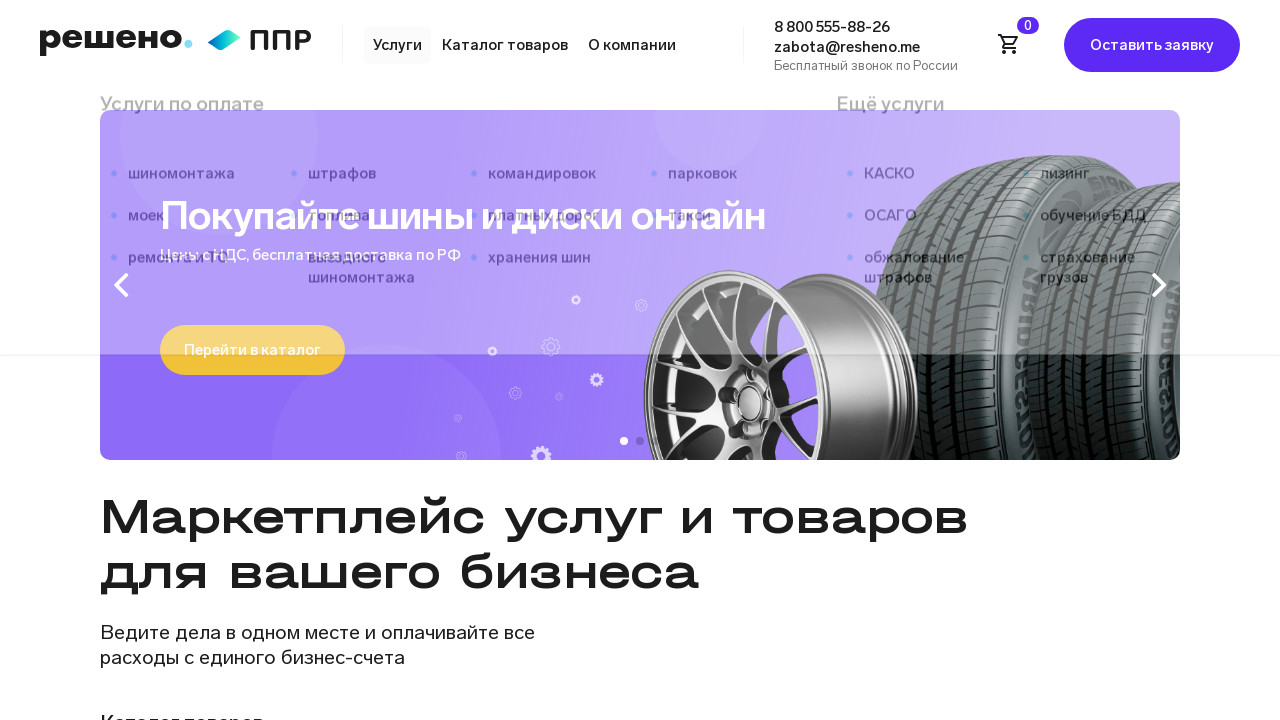

Clicked on 'шиномонтажа' solution option at (172, 212) on text=шиномонтажа
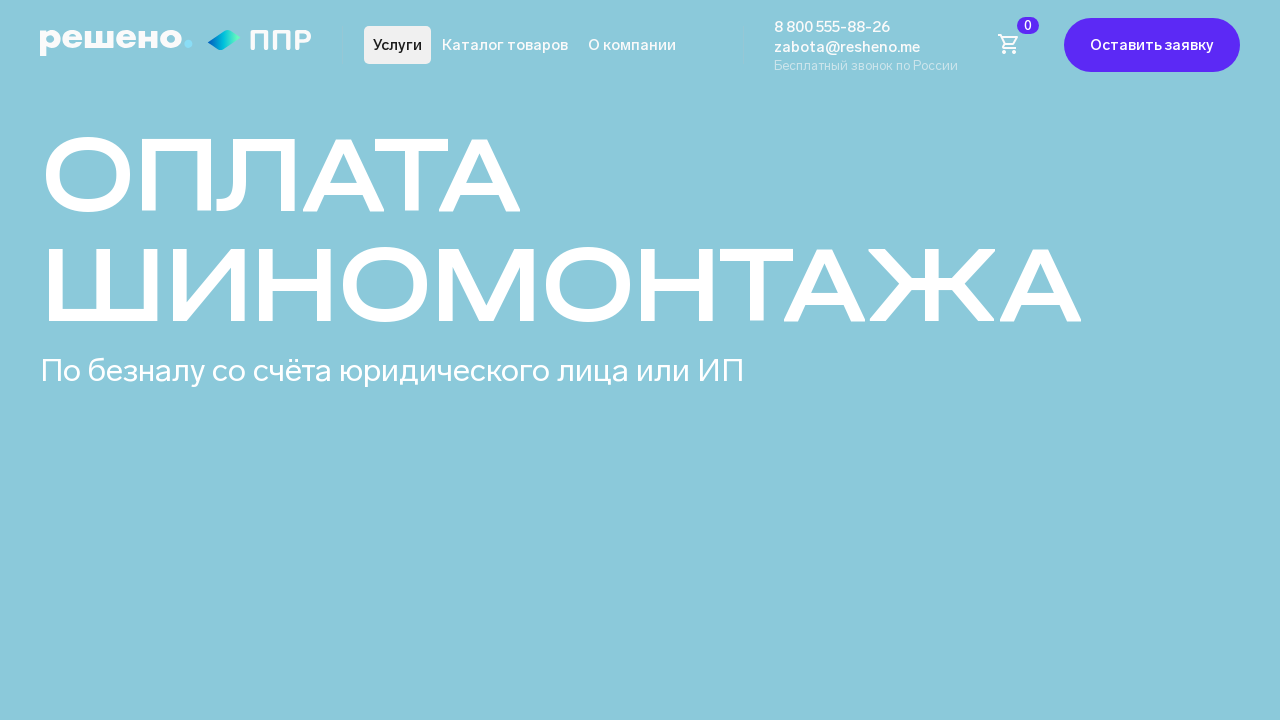

Solution page loaded with h1 heading visible
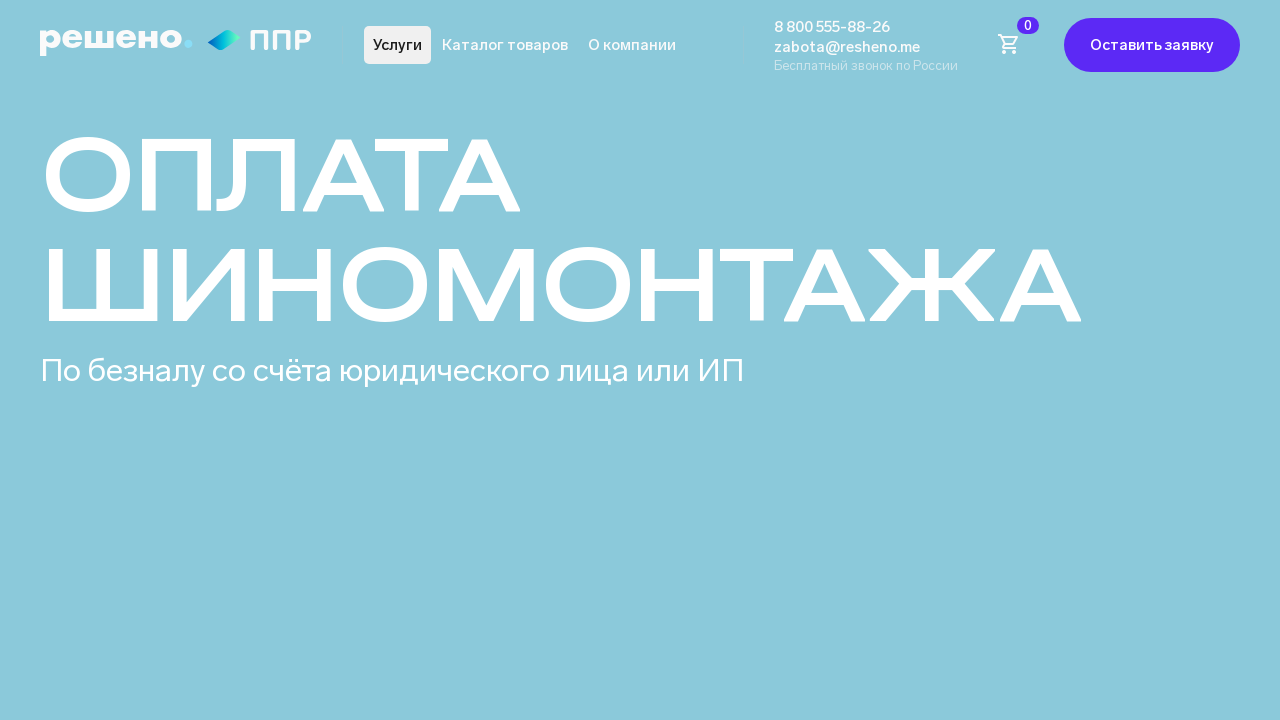

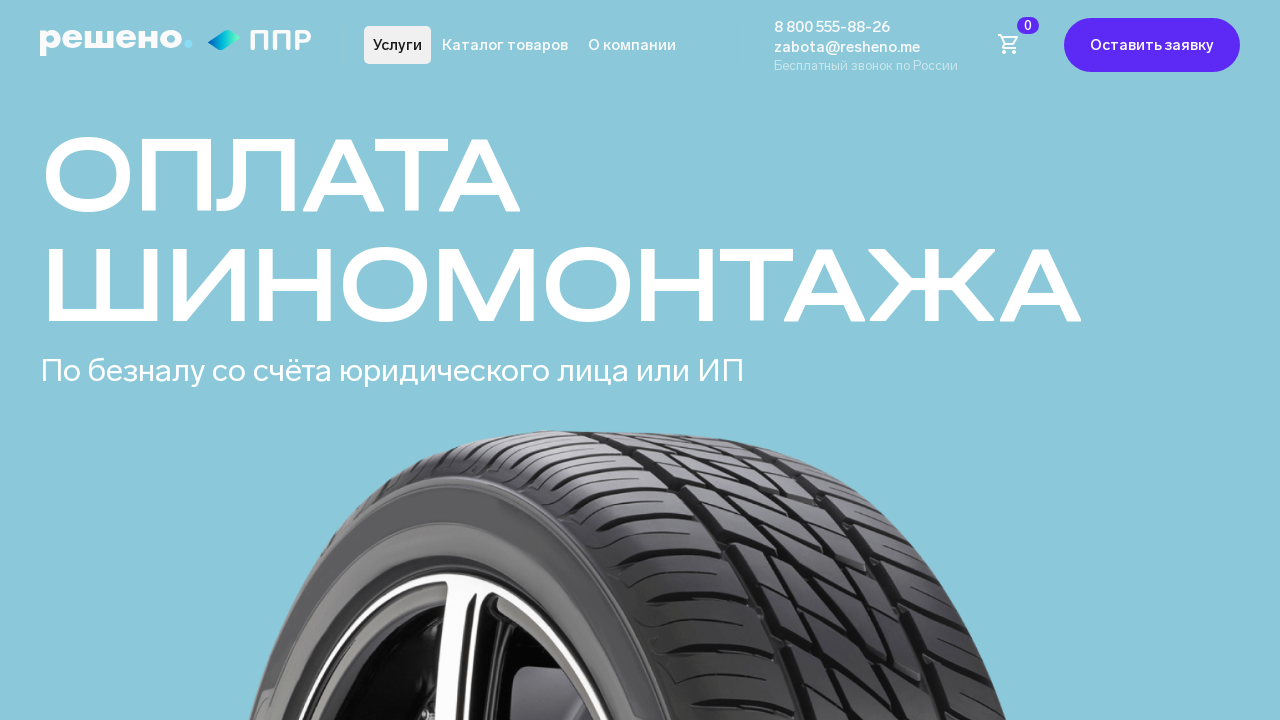